Verifies the seventh table header is "Action" and remains unchanged after clicking the button

Starting URL: http://the-internet.herokuapp.com/challenging_dom

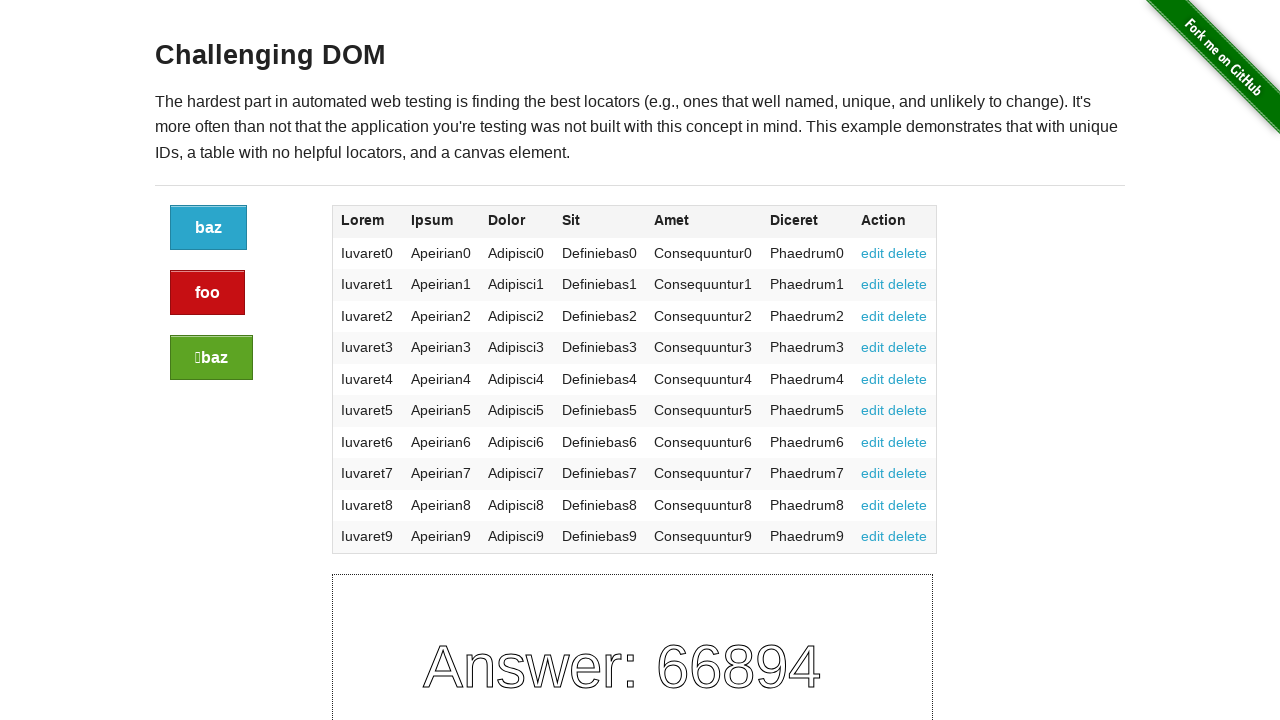

Located the seventh table header element
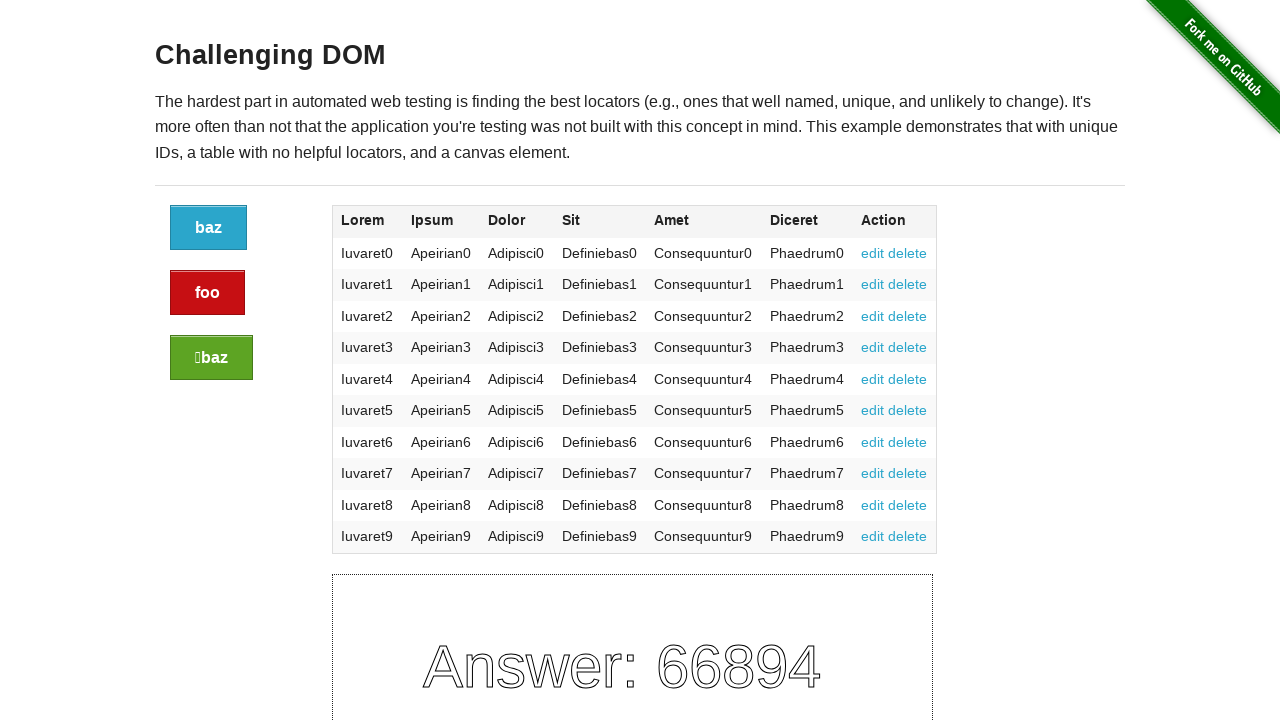

Retrieved seventh table header text content
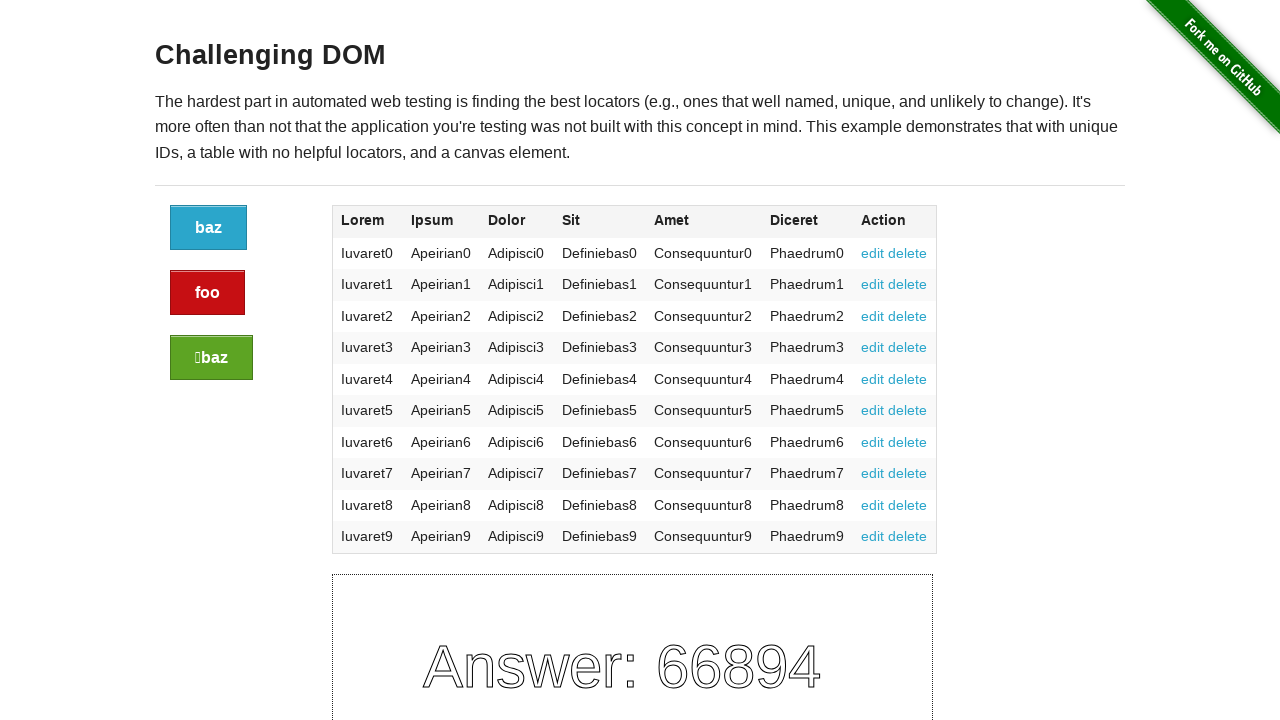

Verified seventh table header is 'Action'
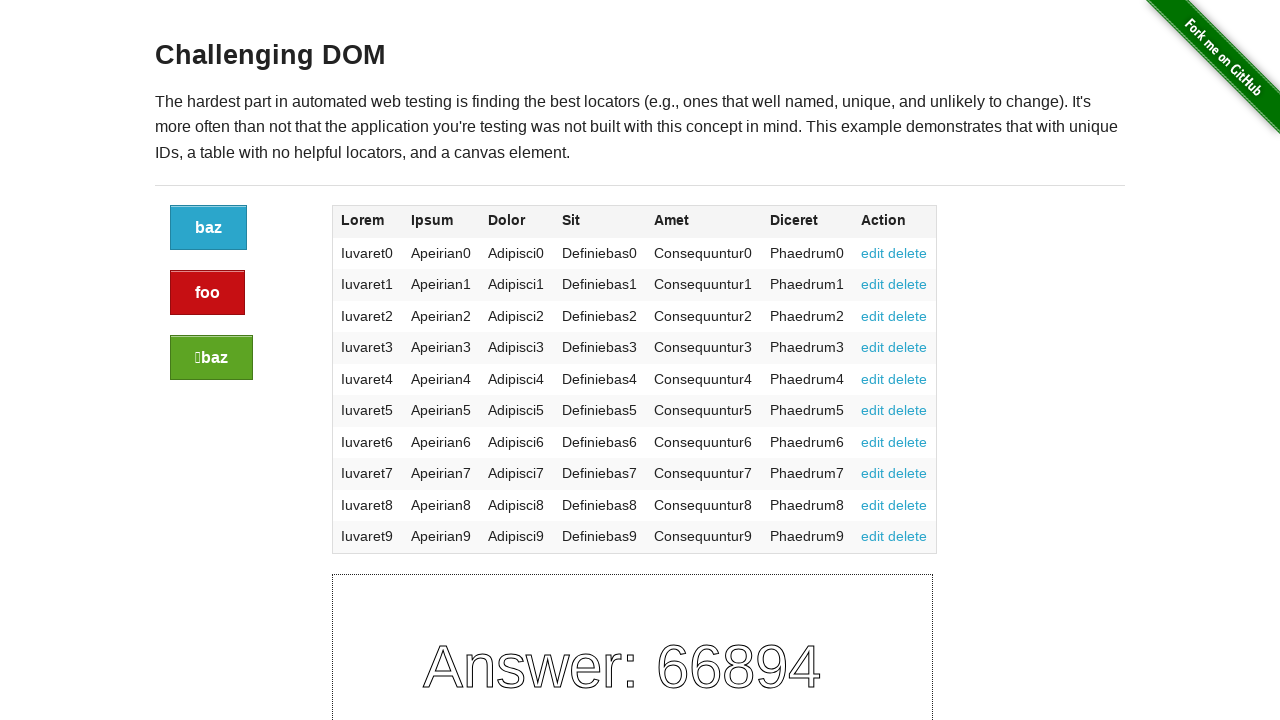

Clicked the refresh button to reload dynamic content at (208, 228) on xpath=//div[@class="large-2 columns"]/a[@class="button"]
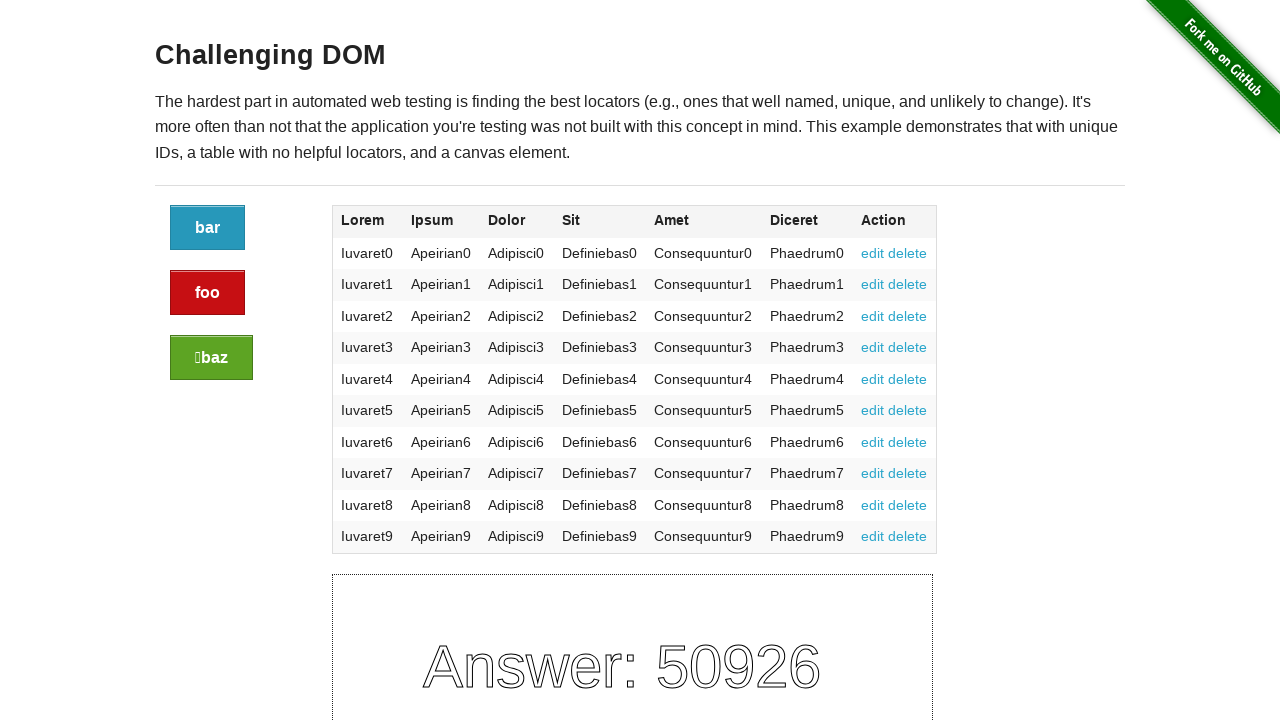

Verified seventh table header remains 'Action' after refresh
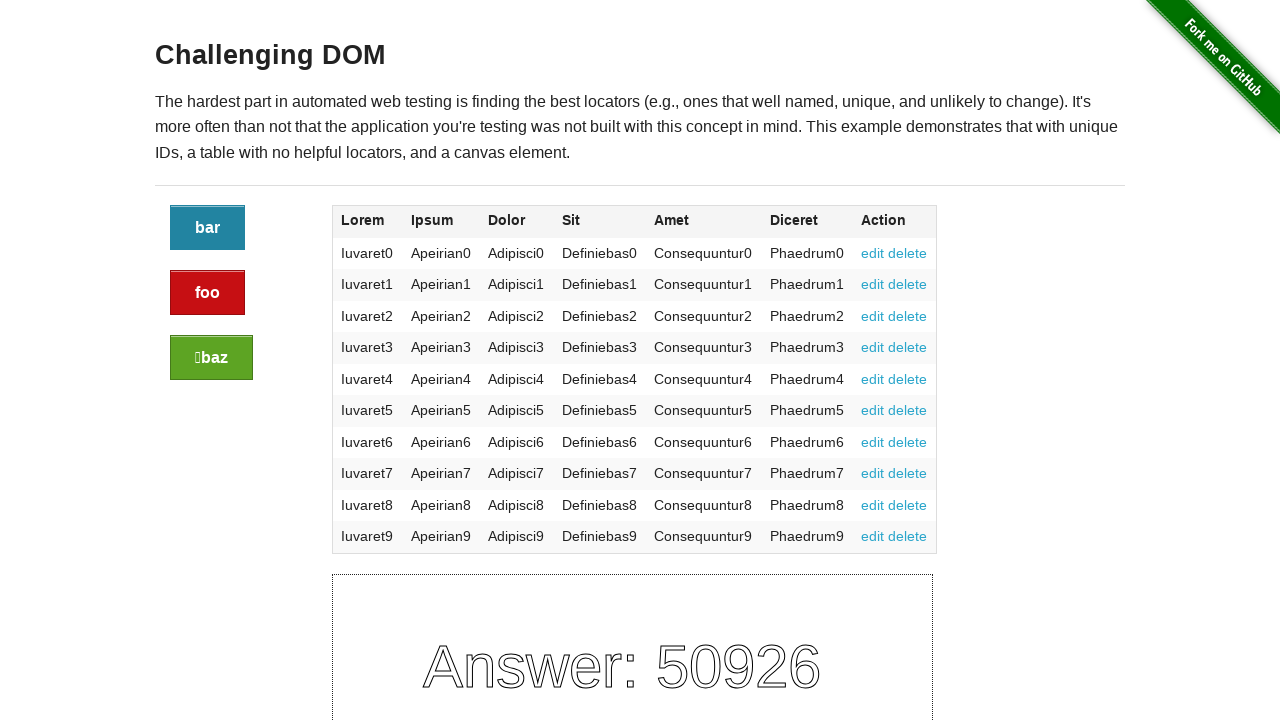

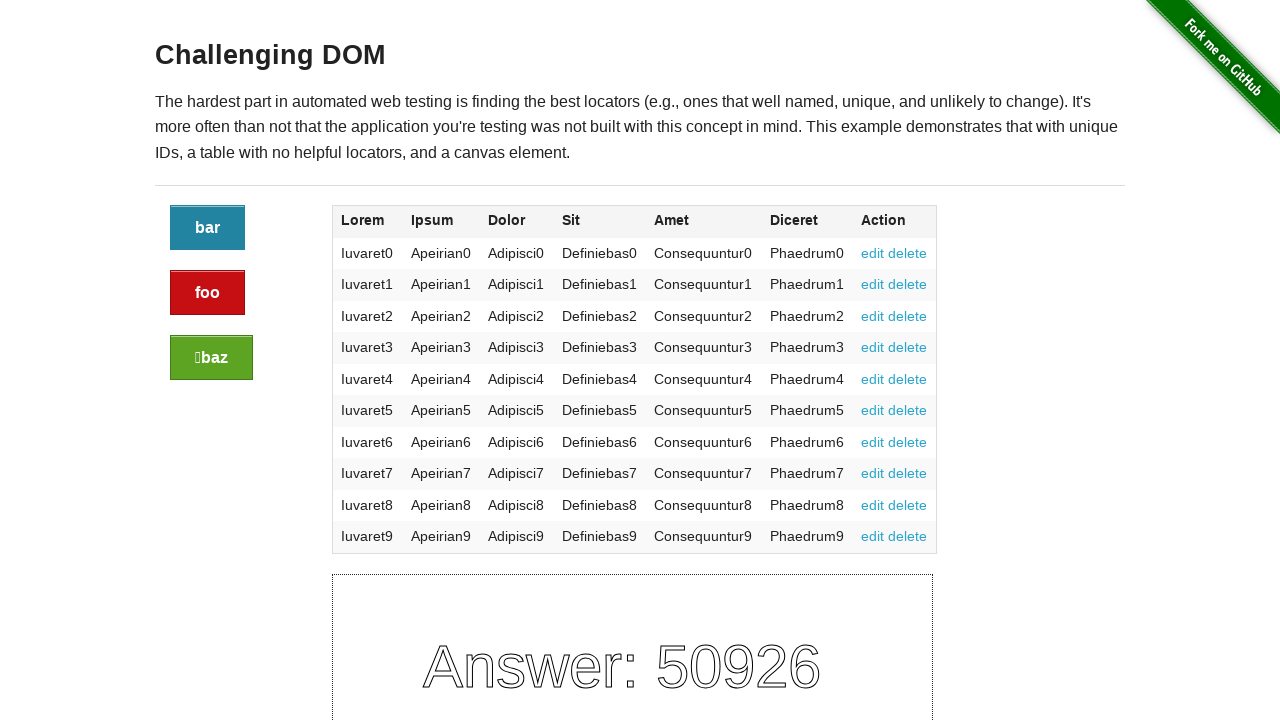